Tests checkbox selection and verifies multiple checkboxes are selected

Starting URL: https://www.selenium.dev/selenium/web/web-form.html

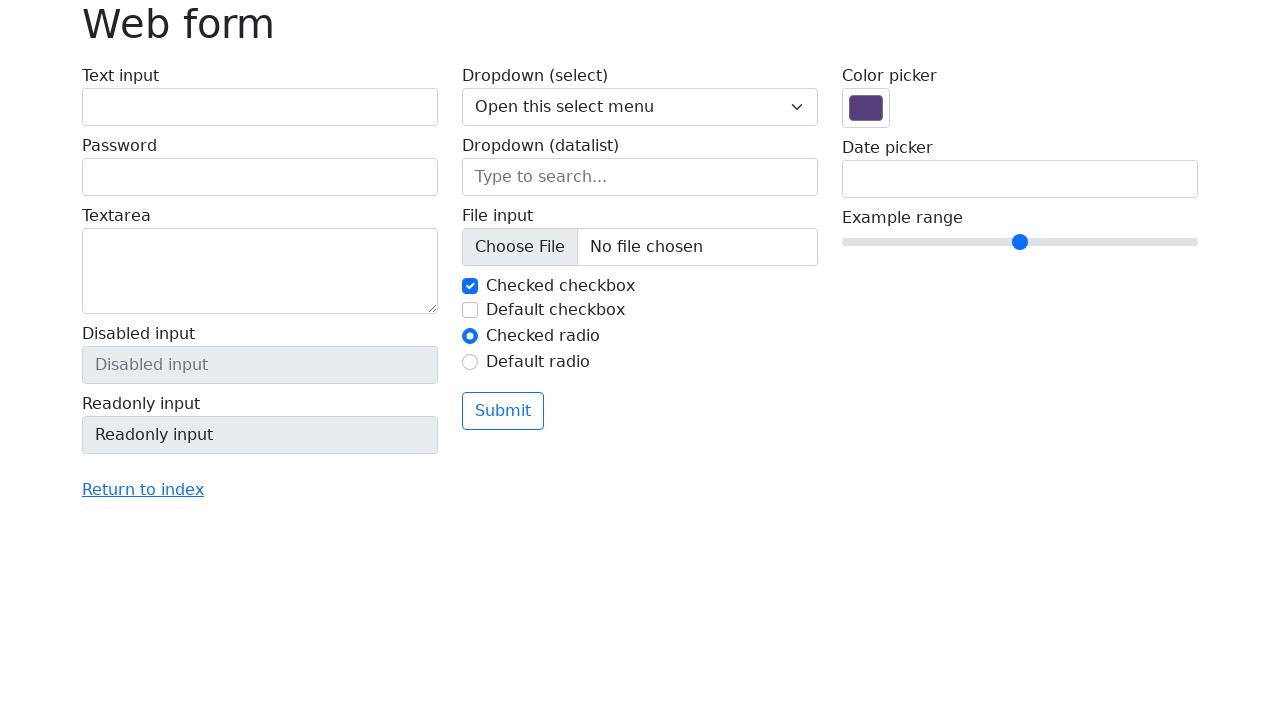

Clicked on second checkbox (#my-check-2) at (470, 310) on #my-check-2
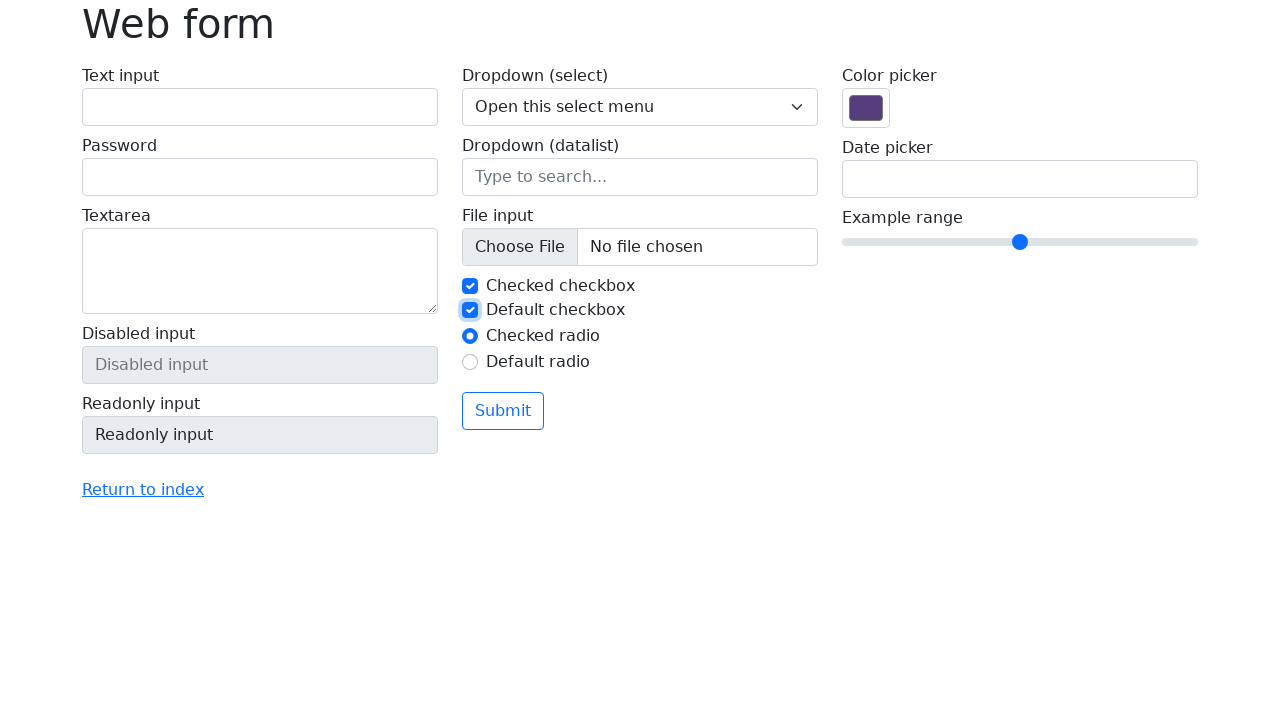

Located first checkbox (#my-check-1)
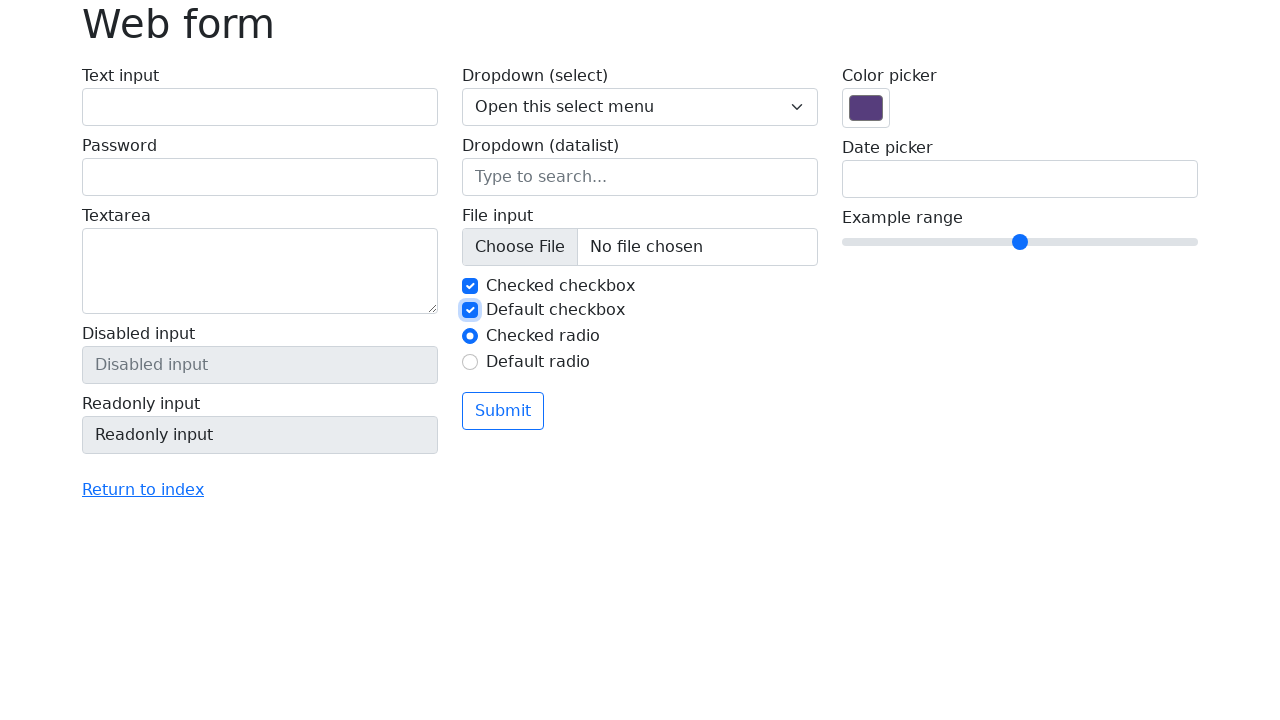

Located second checkbox (#my-check-2)
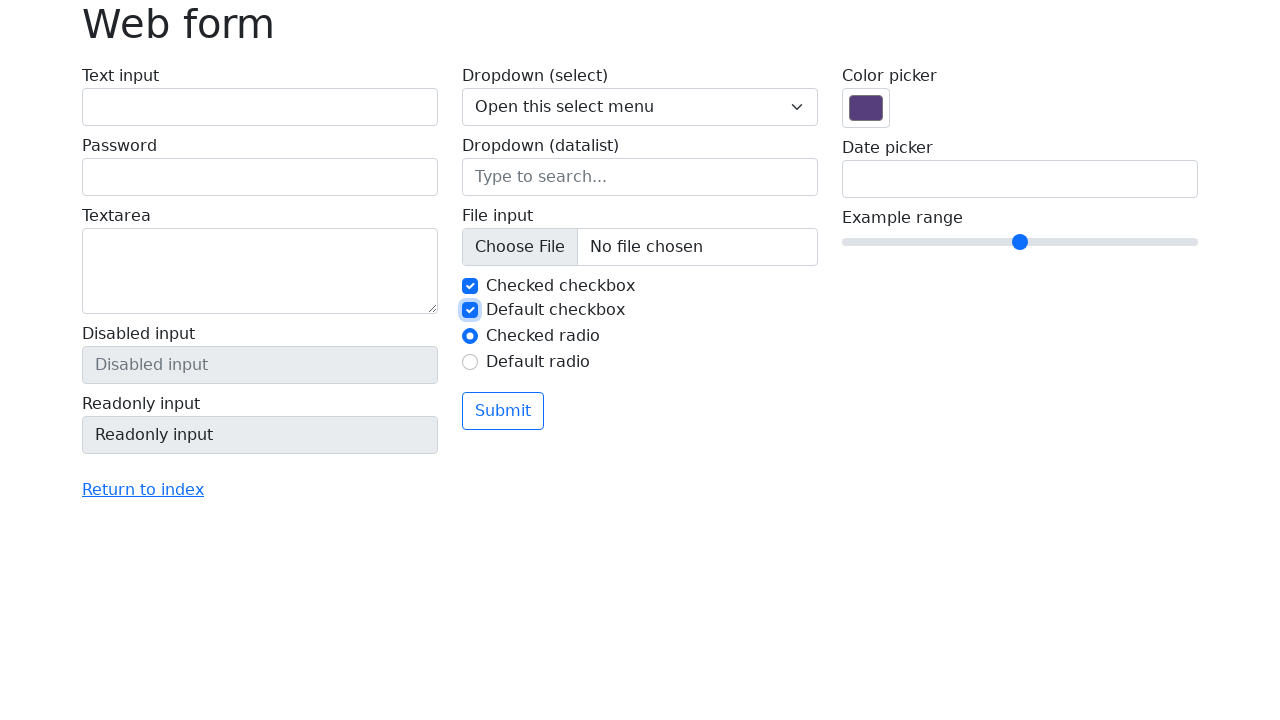

Verified first checkbox is checked
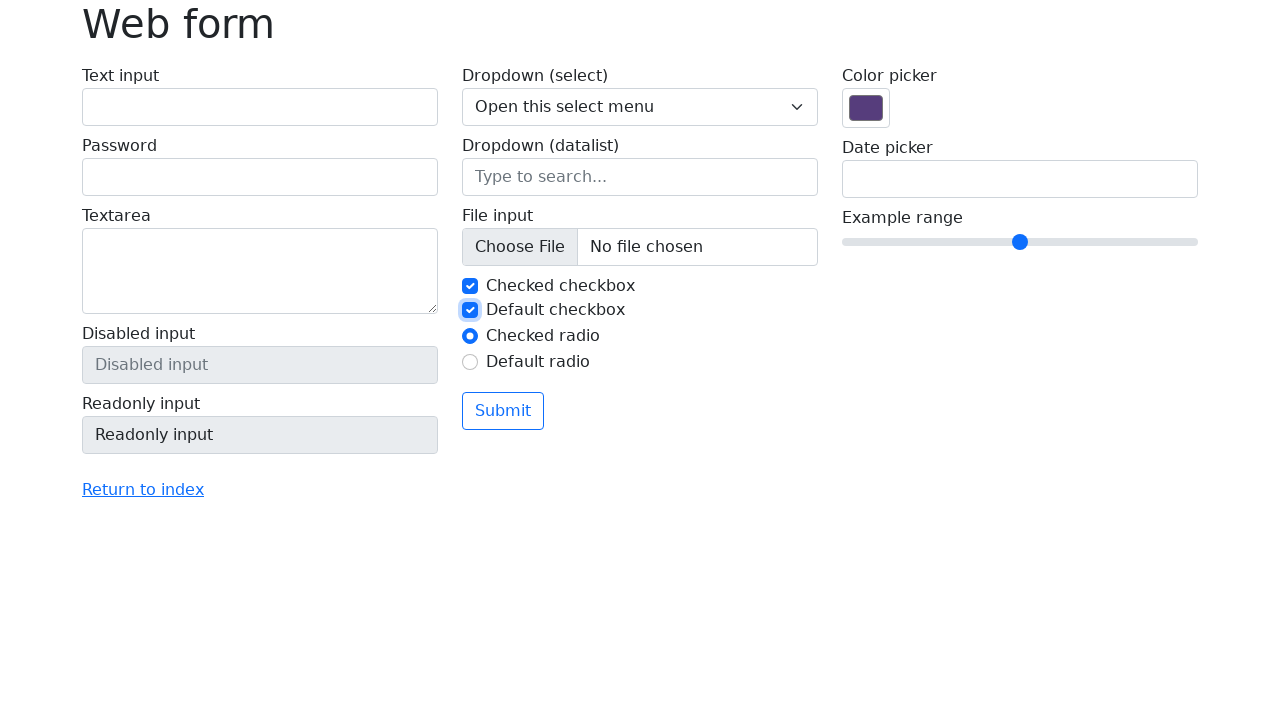

Verified second checkbox is checked
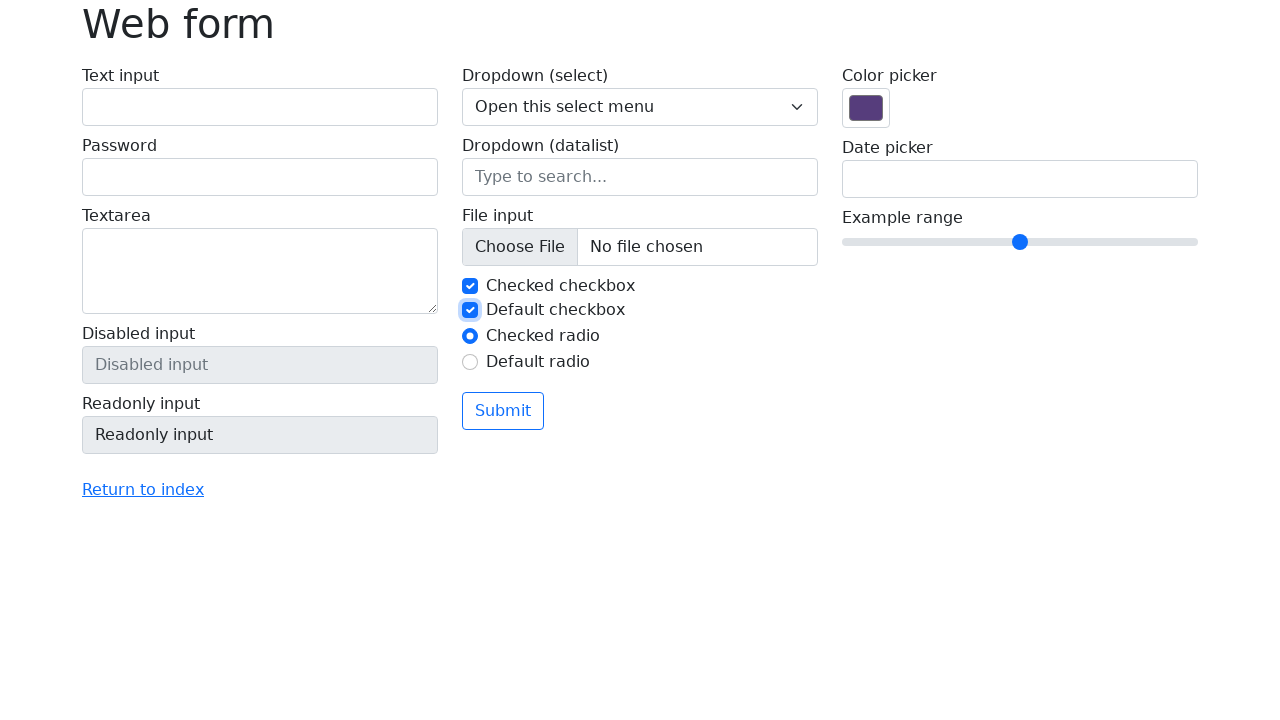

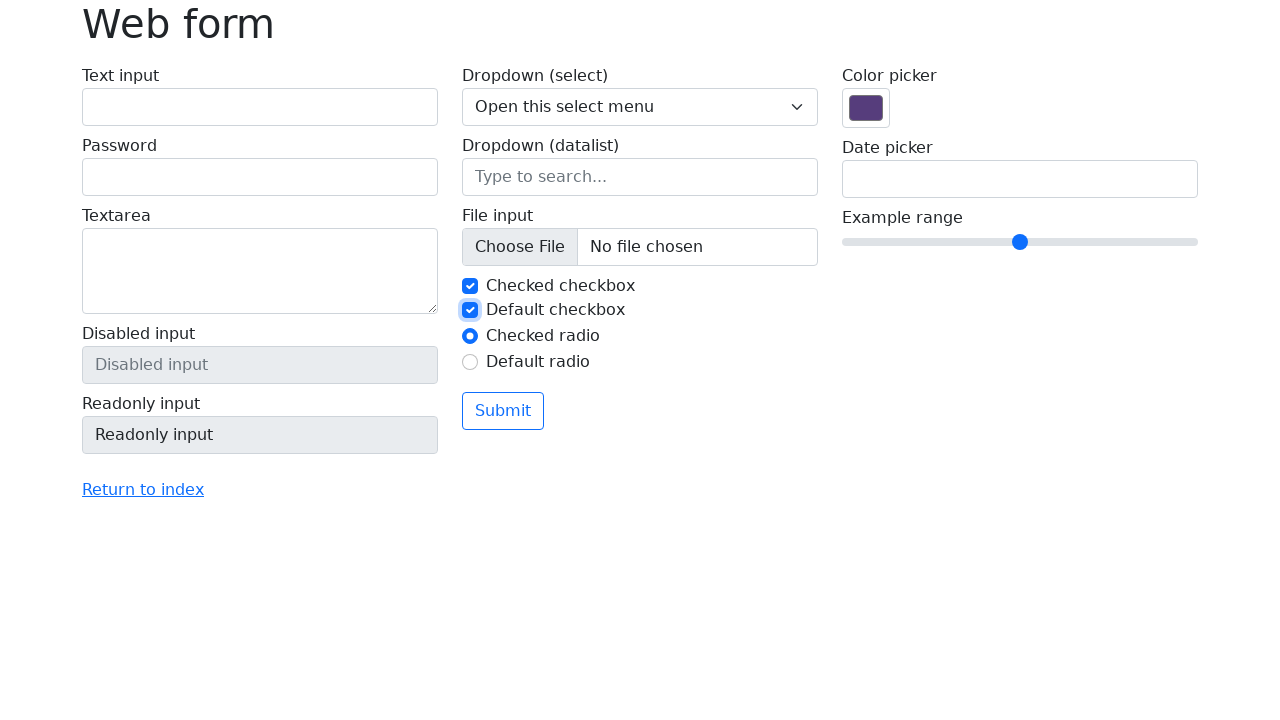